Tests calendar date picker functionality by selecting a specific date (June 15, 2027) through year, month, and day navigation

Starting URL: https://rahulshettyacademy.com/seleniumPractise/#/offers

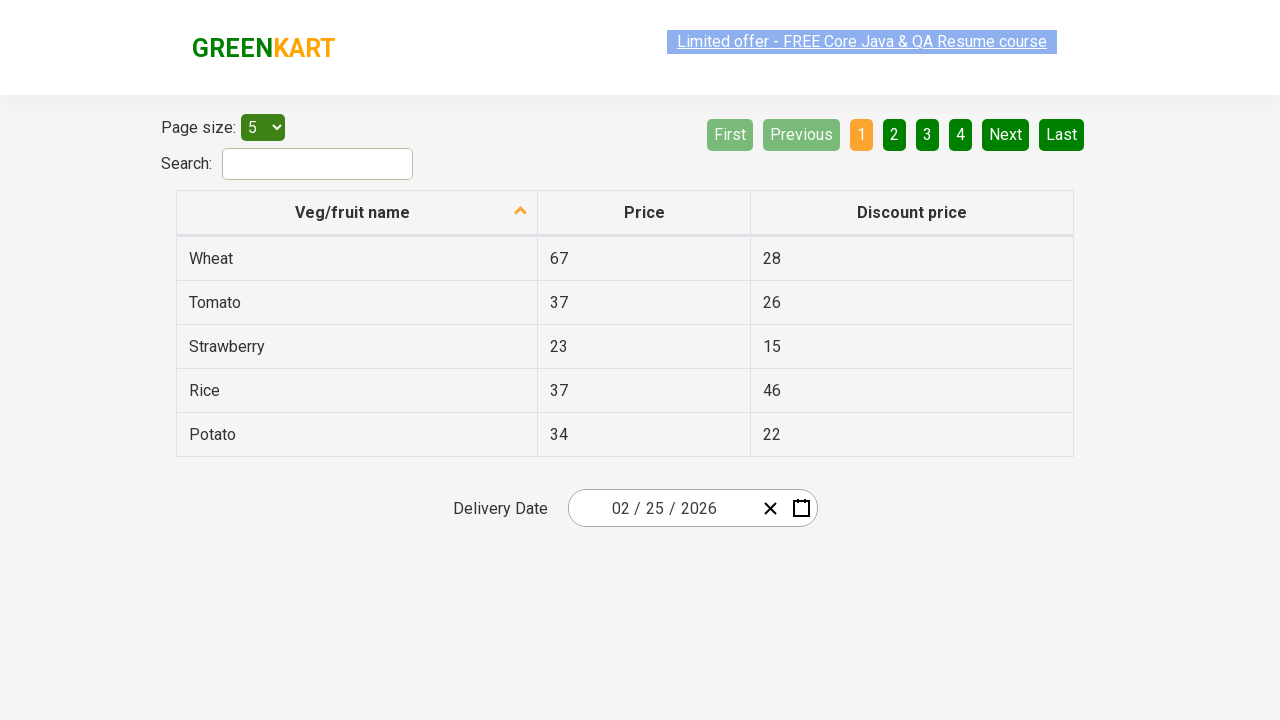

Clicked to open calendar date picker at (662, 508) on .react-date-picker__inputGroup
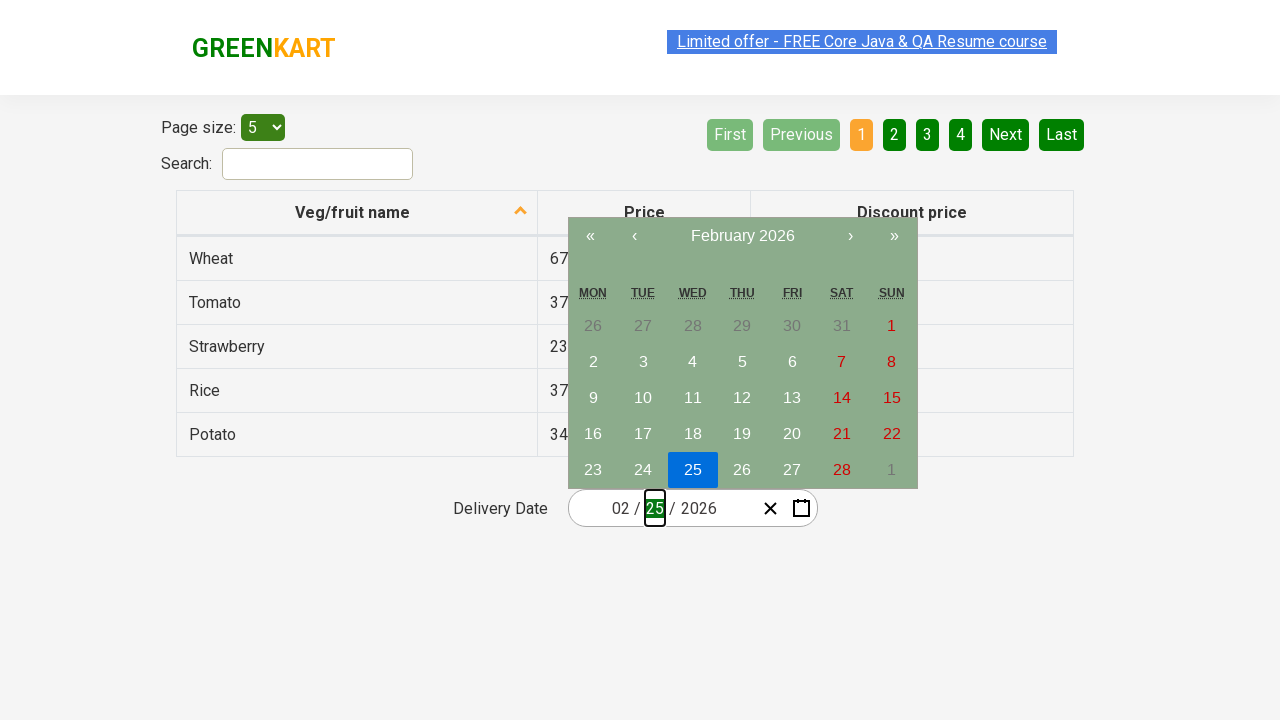

Calendar navigation label became visible
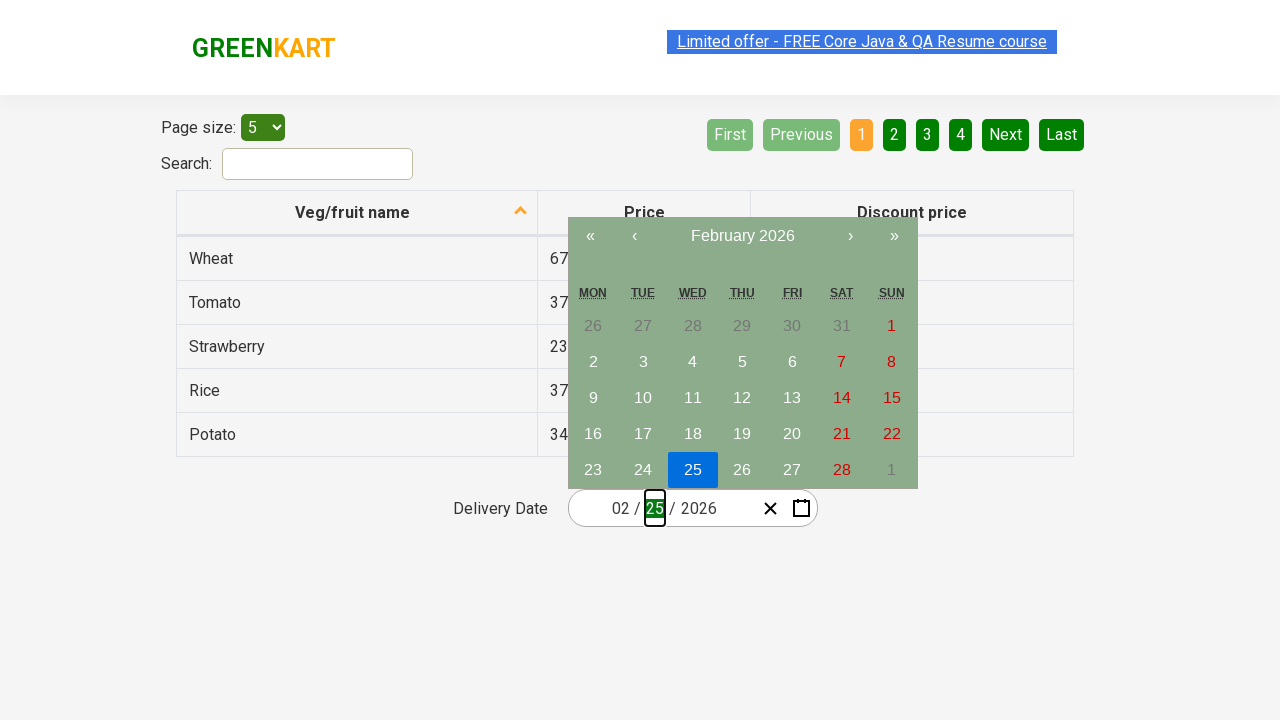

Clicked navigation label to navigate to year selection at (742, 236) on .react-calendar__navigation__label
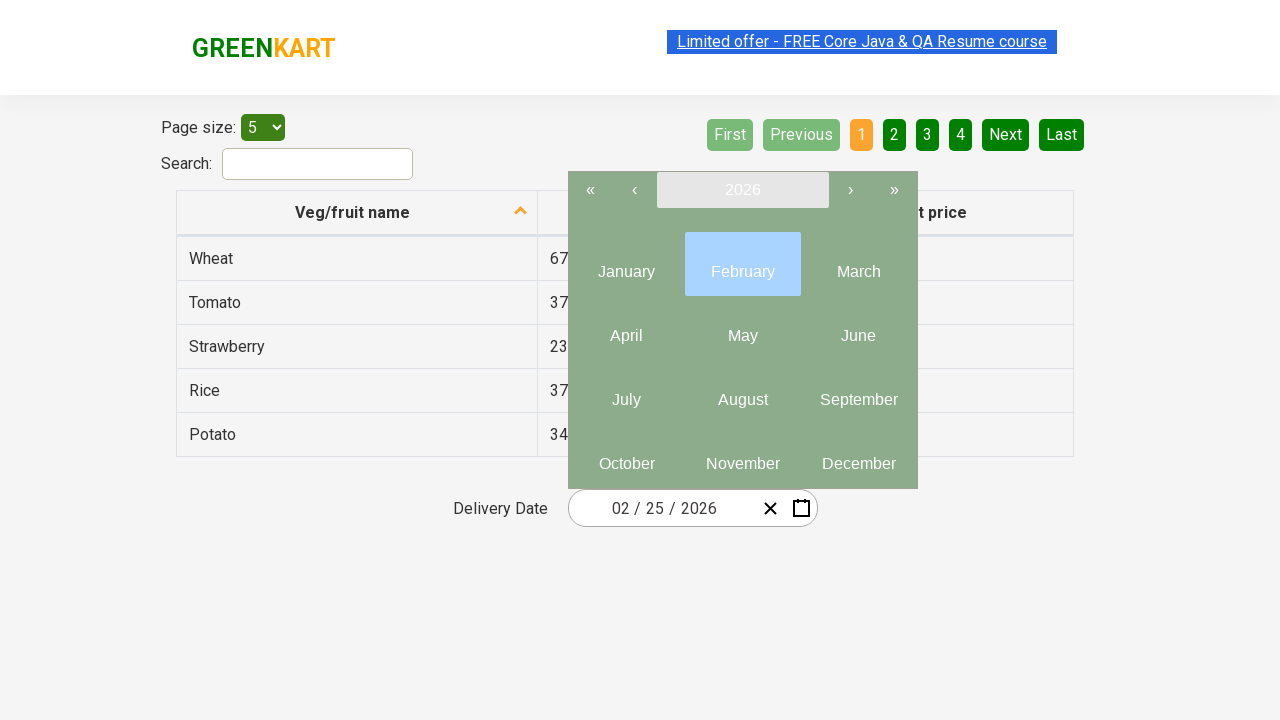

Clicked navigation label again to reach decade/year view at (742, 190) on .react-calendar__navigation__label
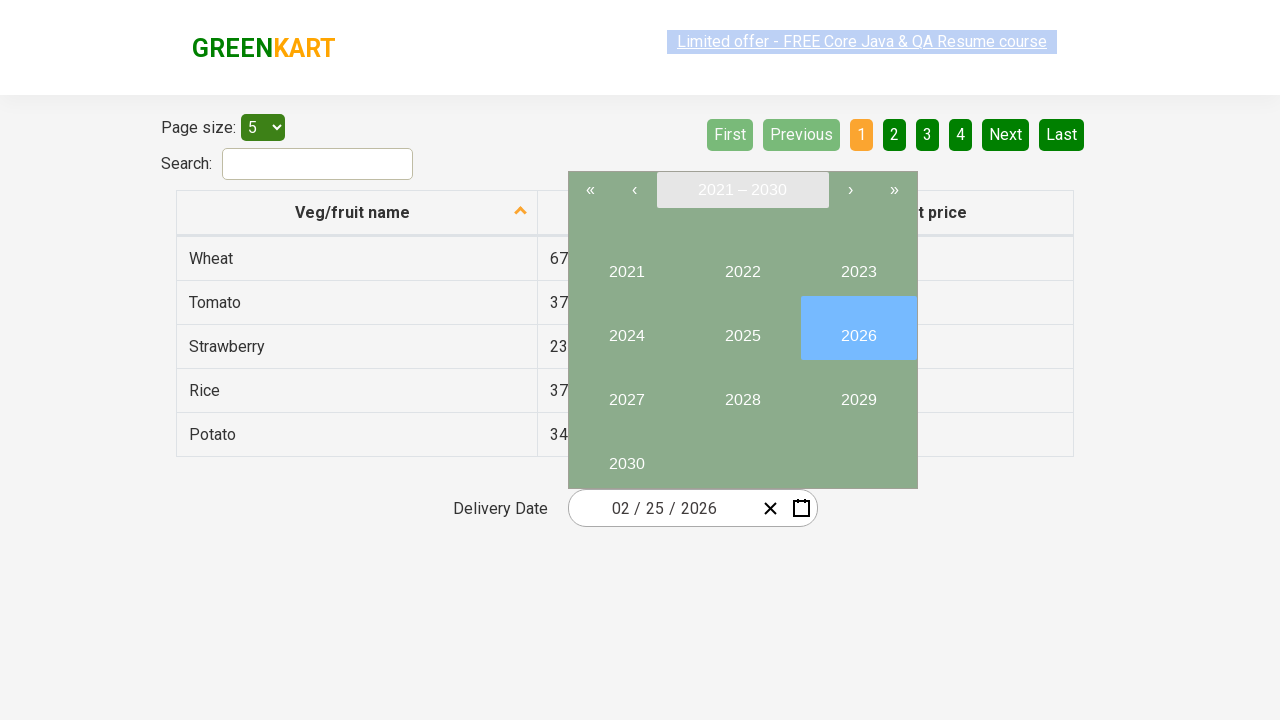

Selected year 2027 from calendar at (626, 392) on button:has-text('2027')
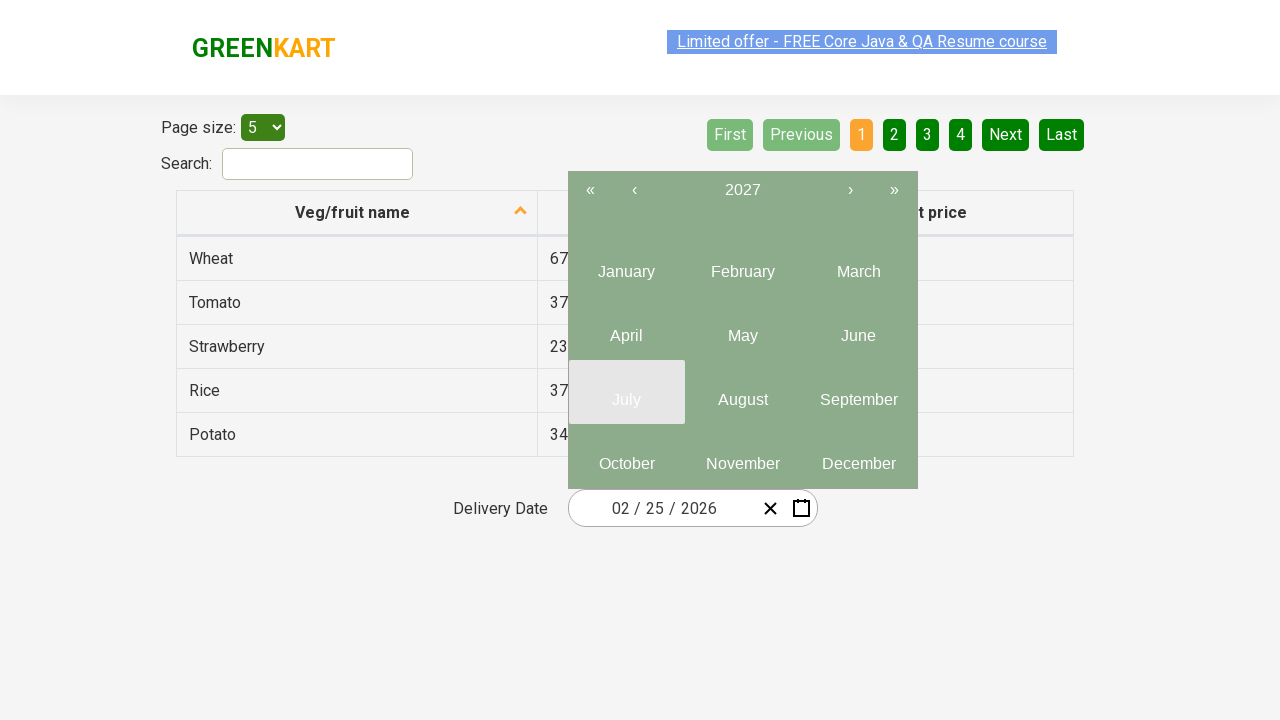

Selected month June (6th month) from year view at (858, 328) on .react-calendar__tile.react-calendar__year-view__months__month >> nth=5
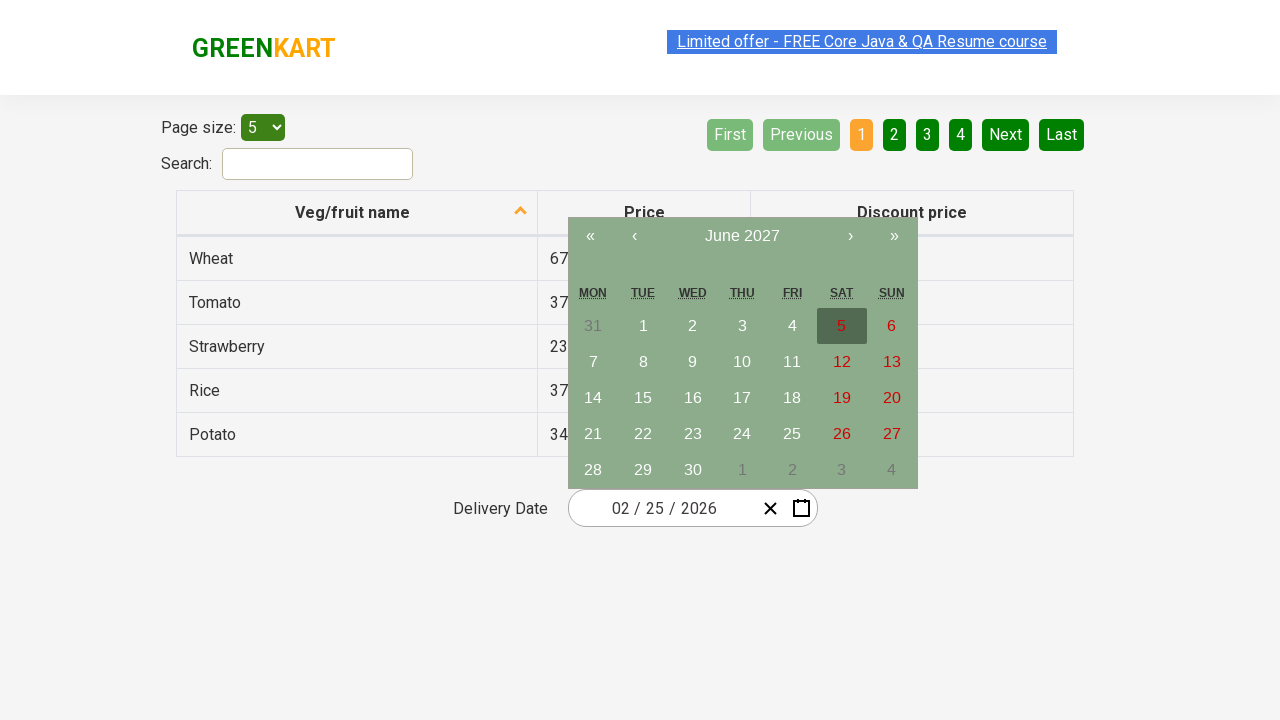

Selected day 15 from calendar at (643, 398) on abbr:has-text('15')
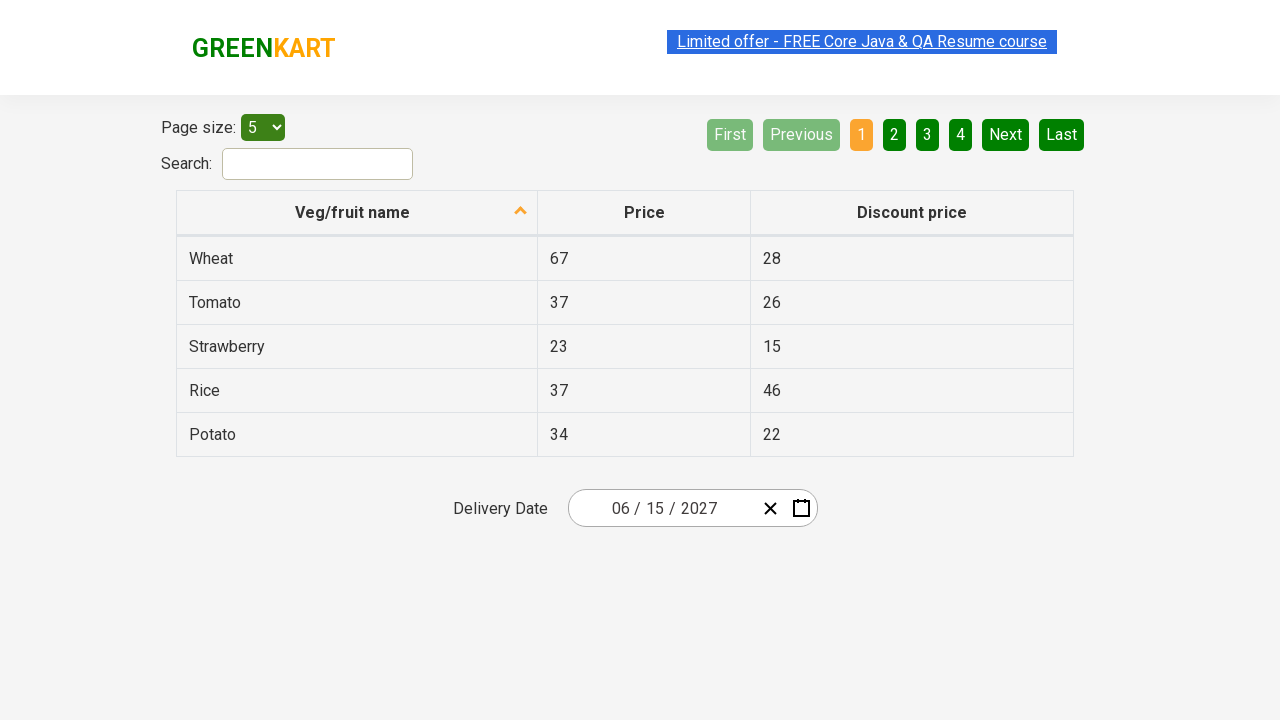

Retrieved all date input fields from calendar
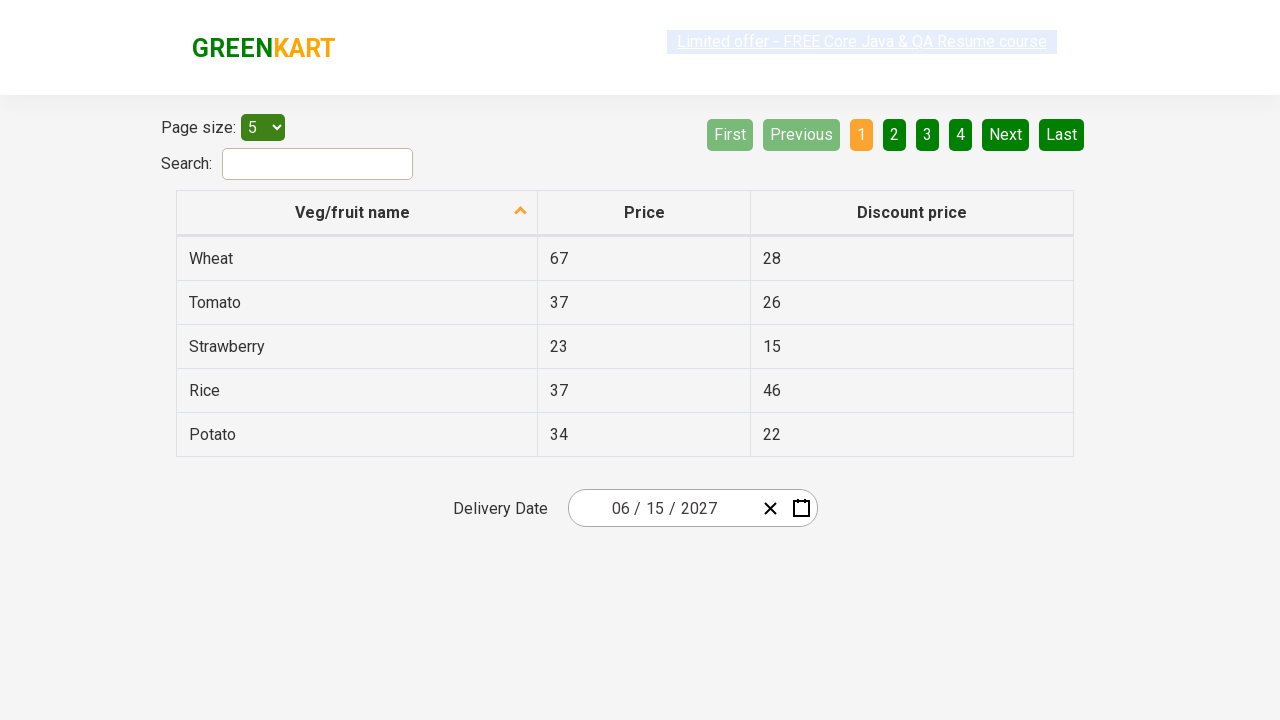

Verified that there are exactly 3 date input fields
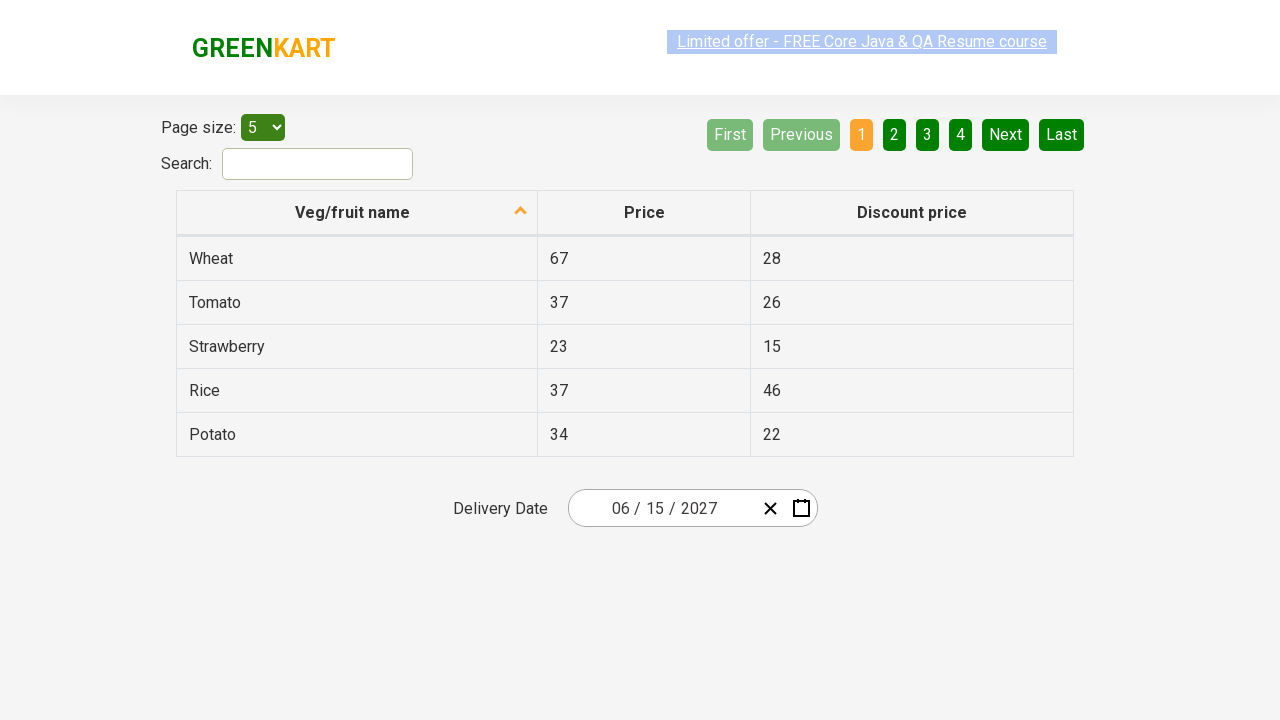

Verified first input field contains month value '6'
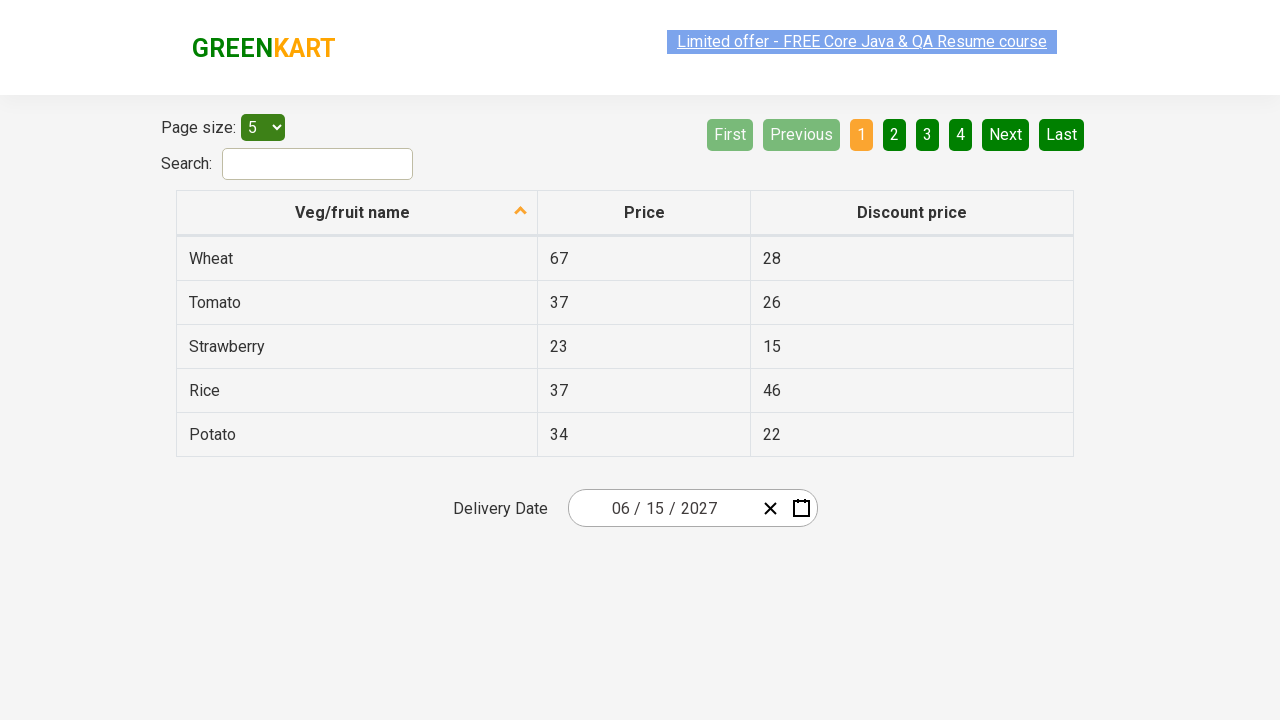

Verified second input field contains day value '15'
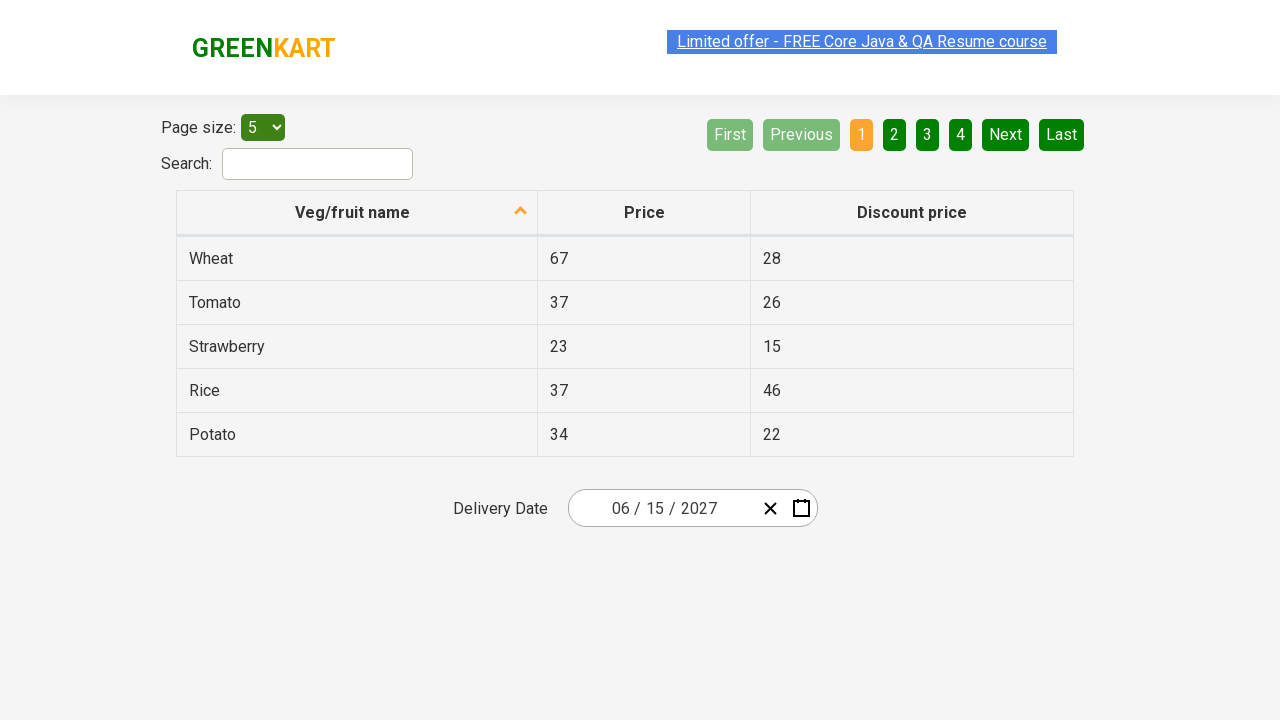

Verified third input field contains year value '2027'
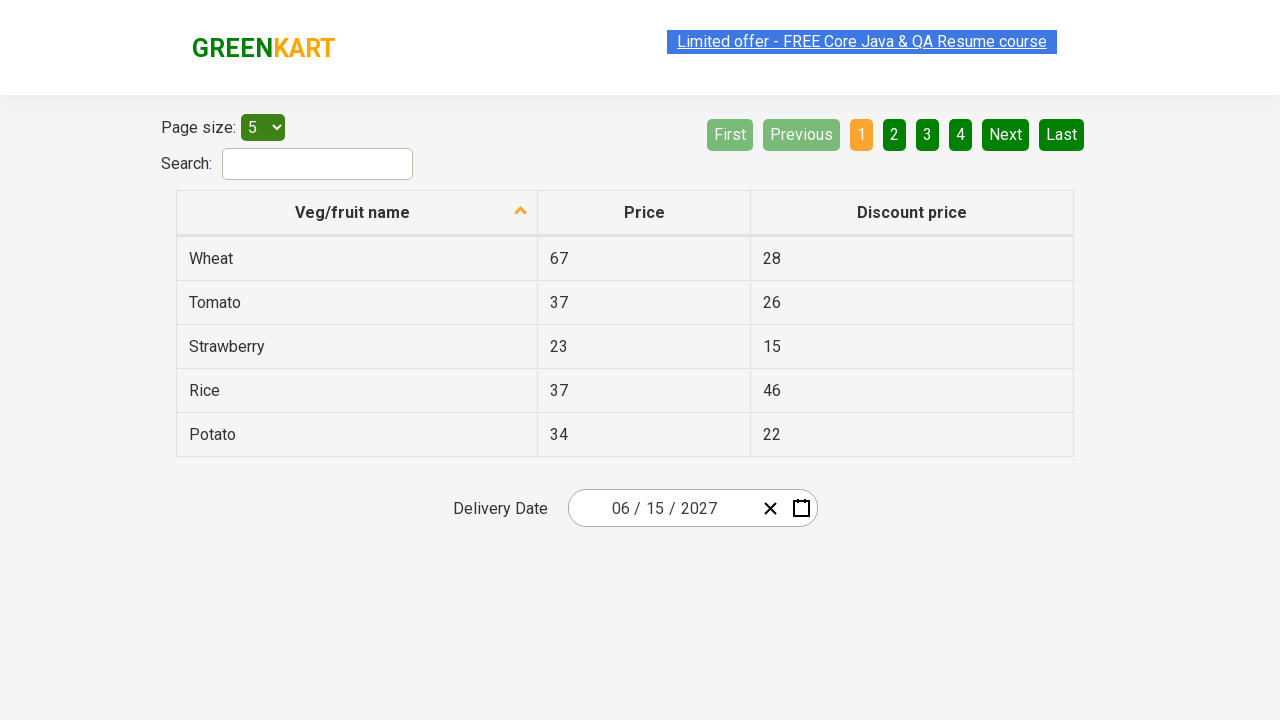

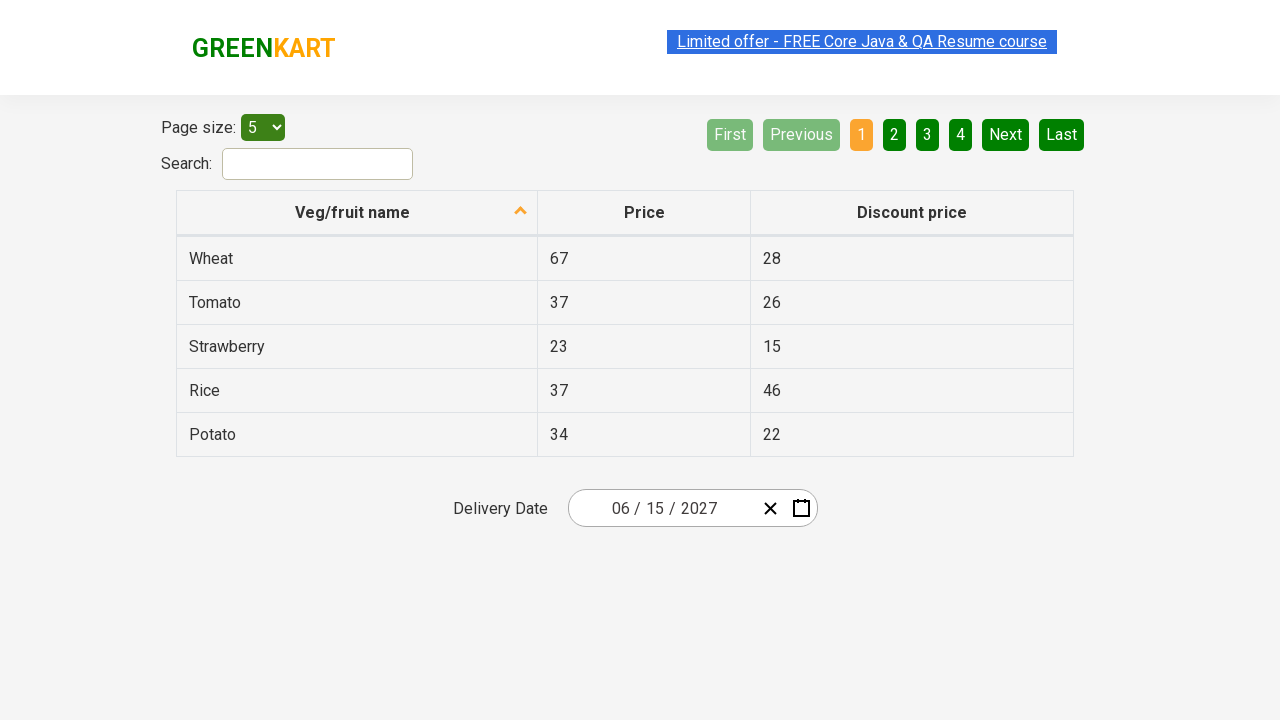